Tests a contact/registration form by filling in personal information fields (first name, last name, email, mobile number, company name) and submitting the form, then handling the confirmation alert.

Starting URL: https://only-testing-blog.blogspot.com/2014/05/form.html

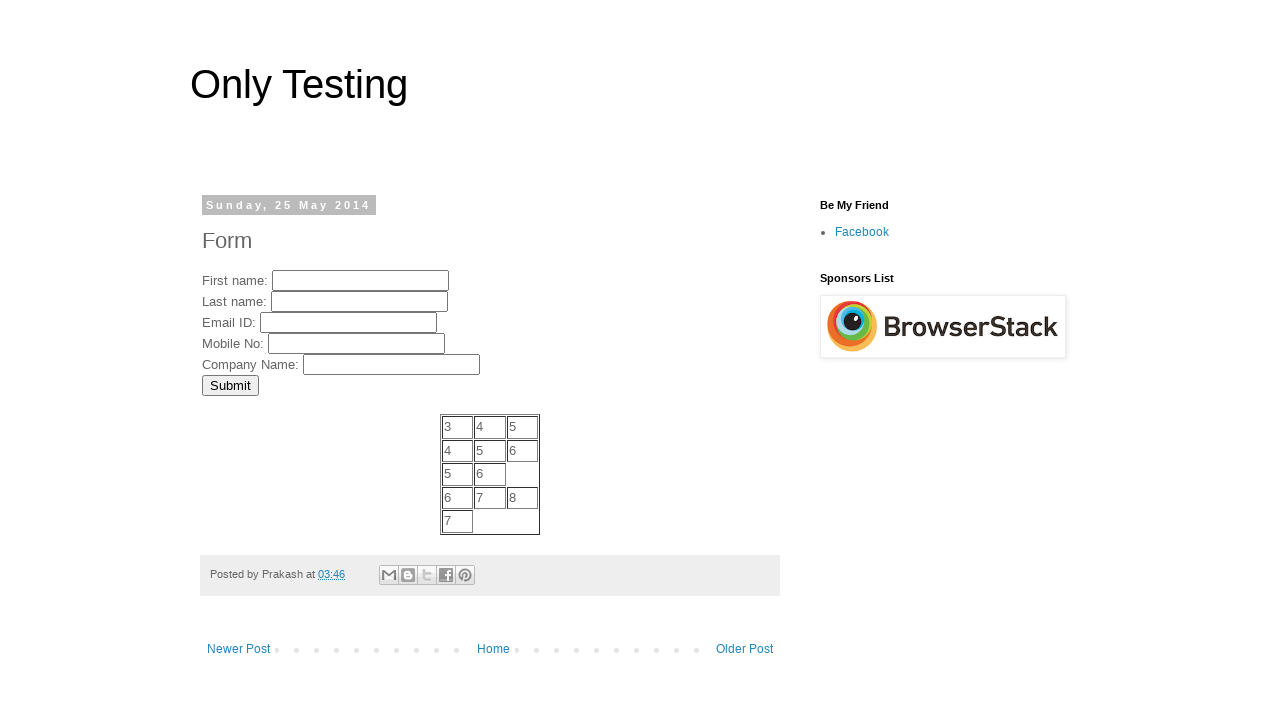

Filled first name field with 'Jennifer' on input[name='FirstName']
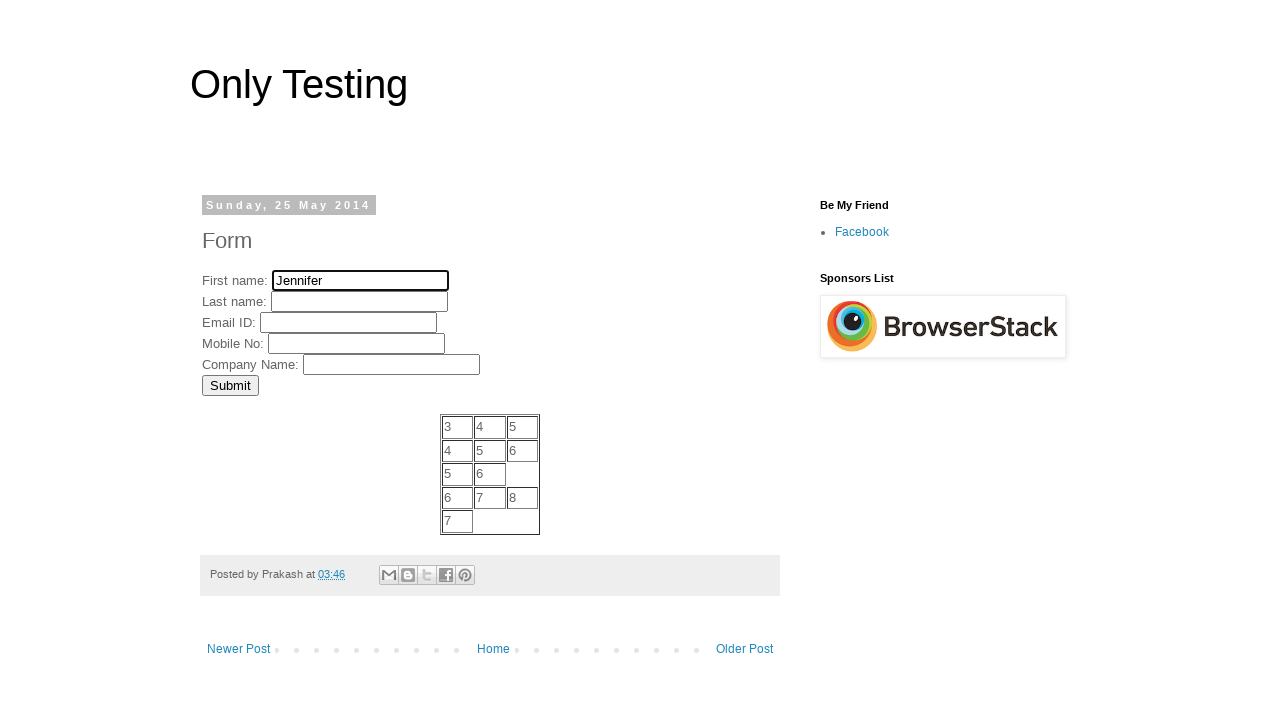

Filled last name field with 'Morrison' on input[name='LastName']
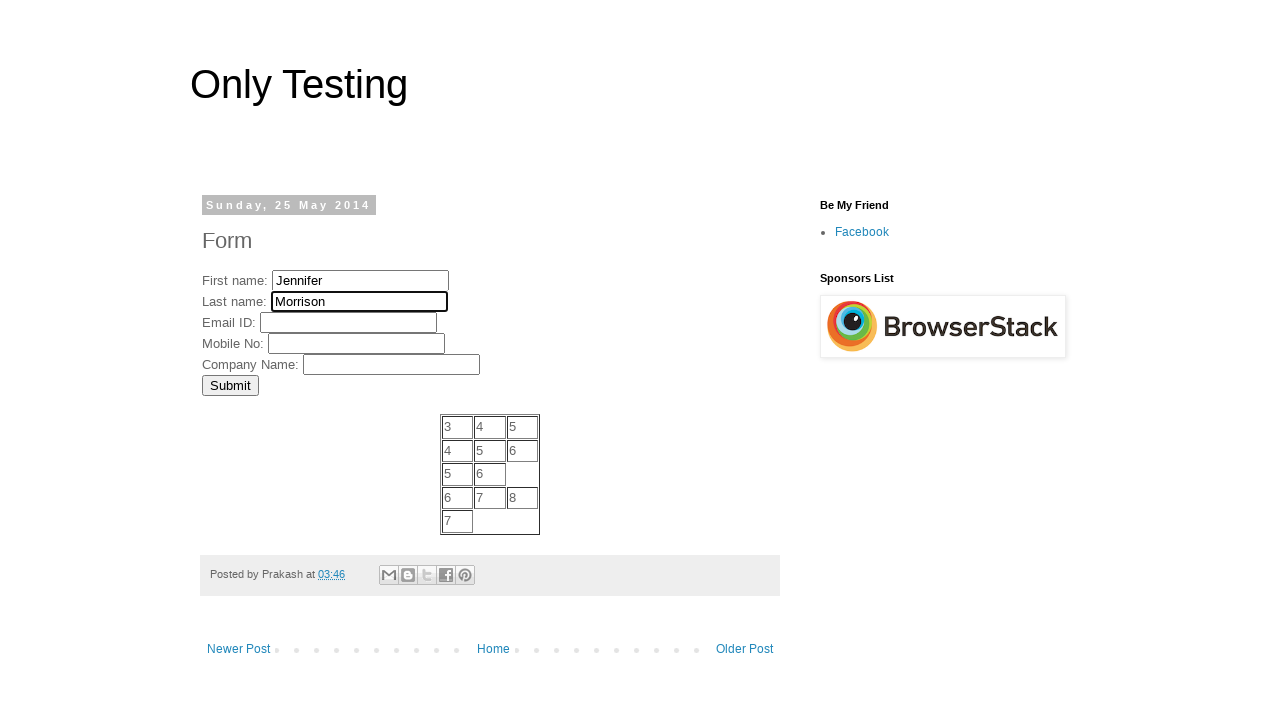

Filled email field with 'jennifer.morrison@testmail.com' on input[name='EmailID']
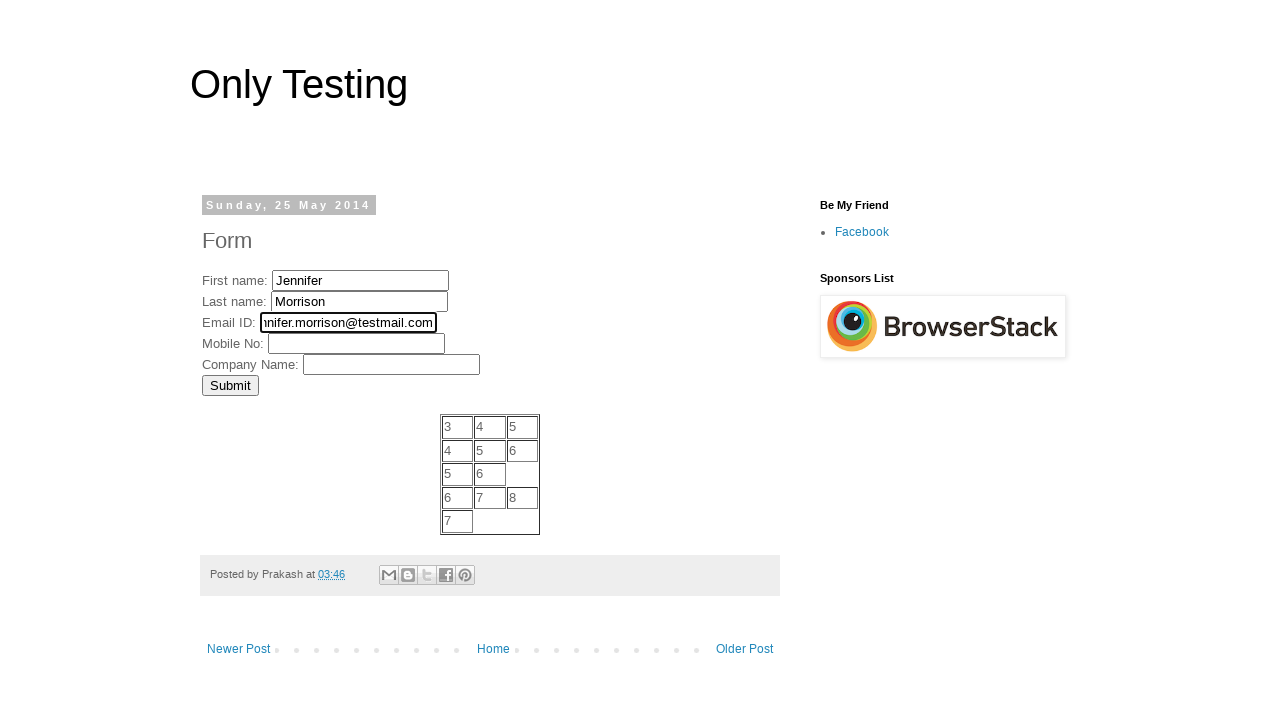

Filled mobile number field with '9876543210' on input[name='MobNo']
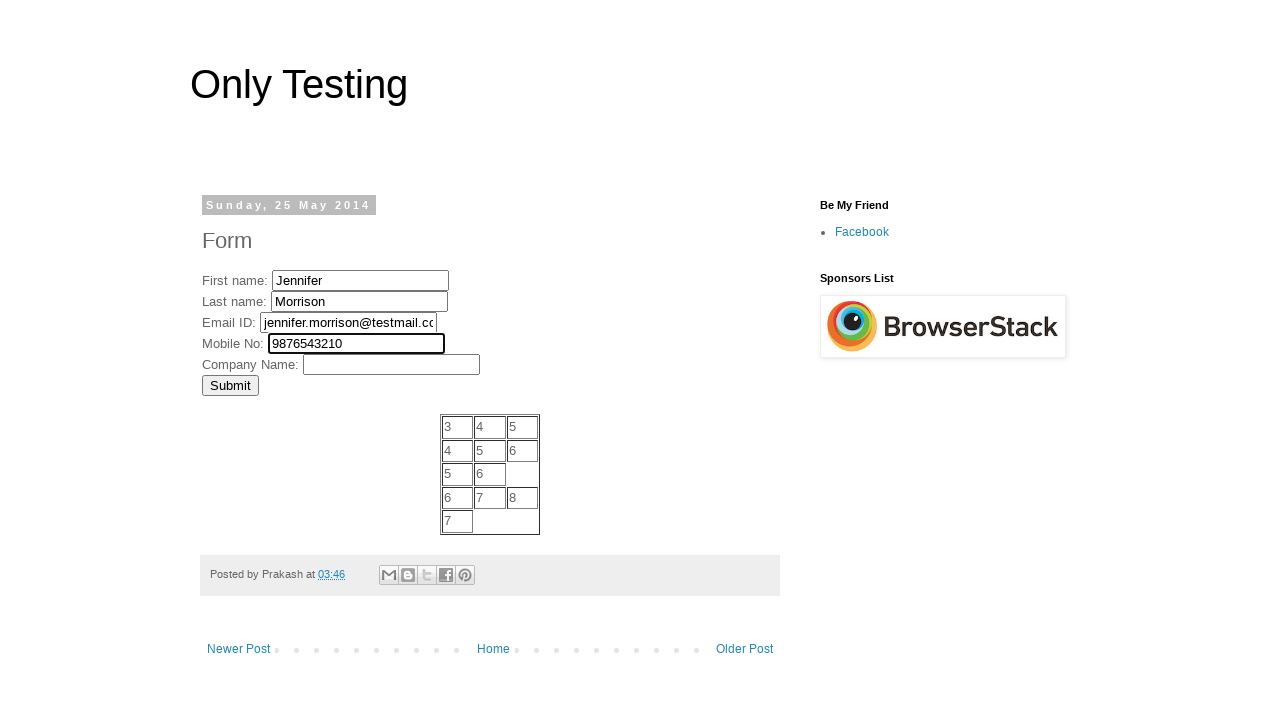

Filled company name field with 'Acme Technologies' on input[name='Company']
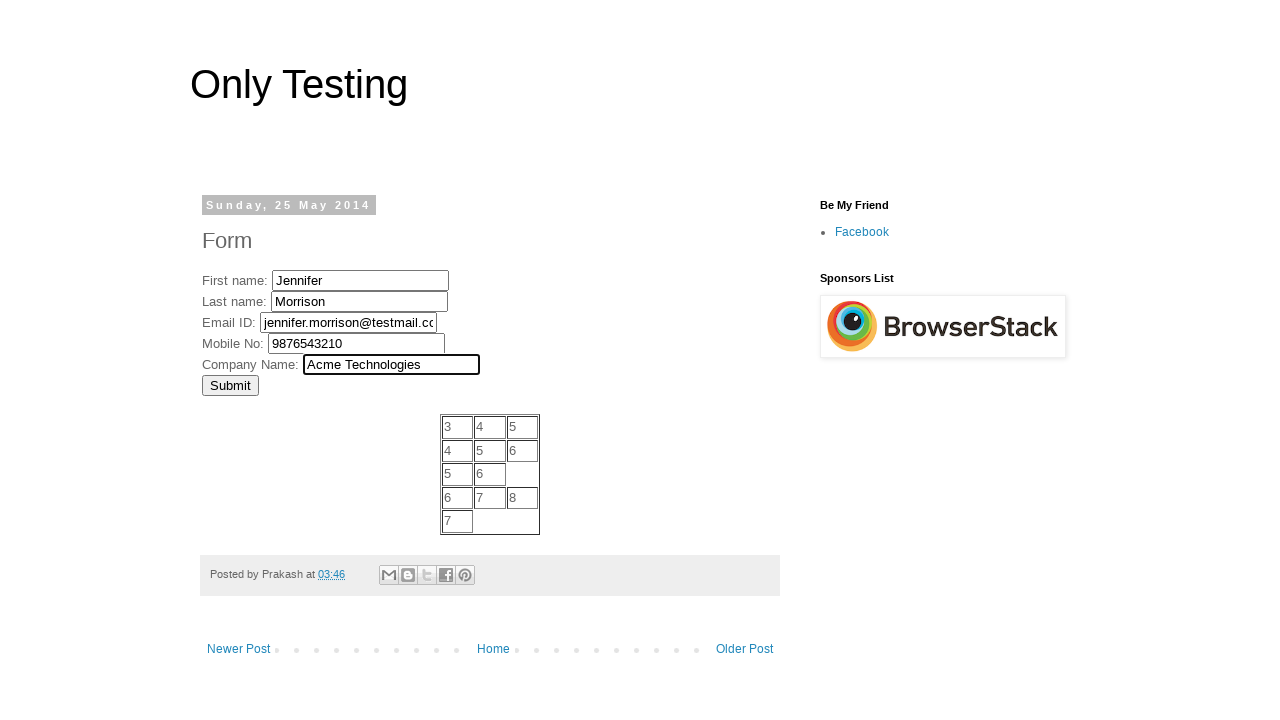

Clicked submit button to submit the form at (230, 385) on xpath=//input[@type='submit']
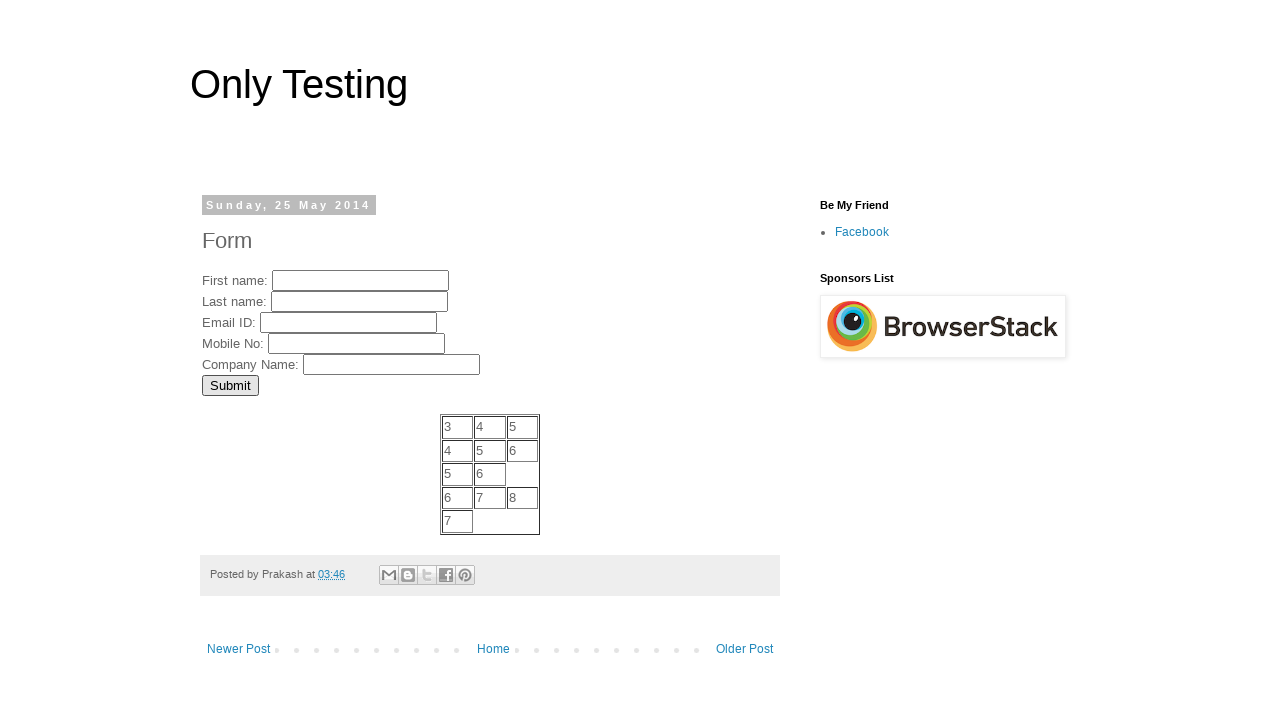

Set up dialog handler to accept confirmation alert
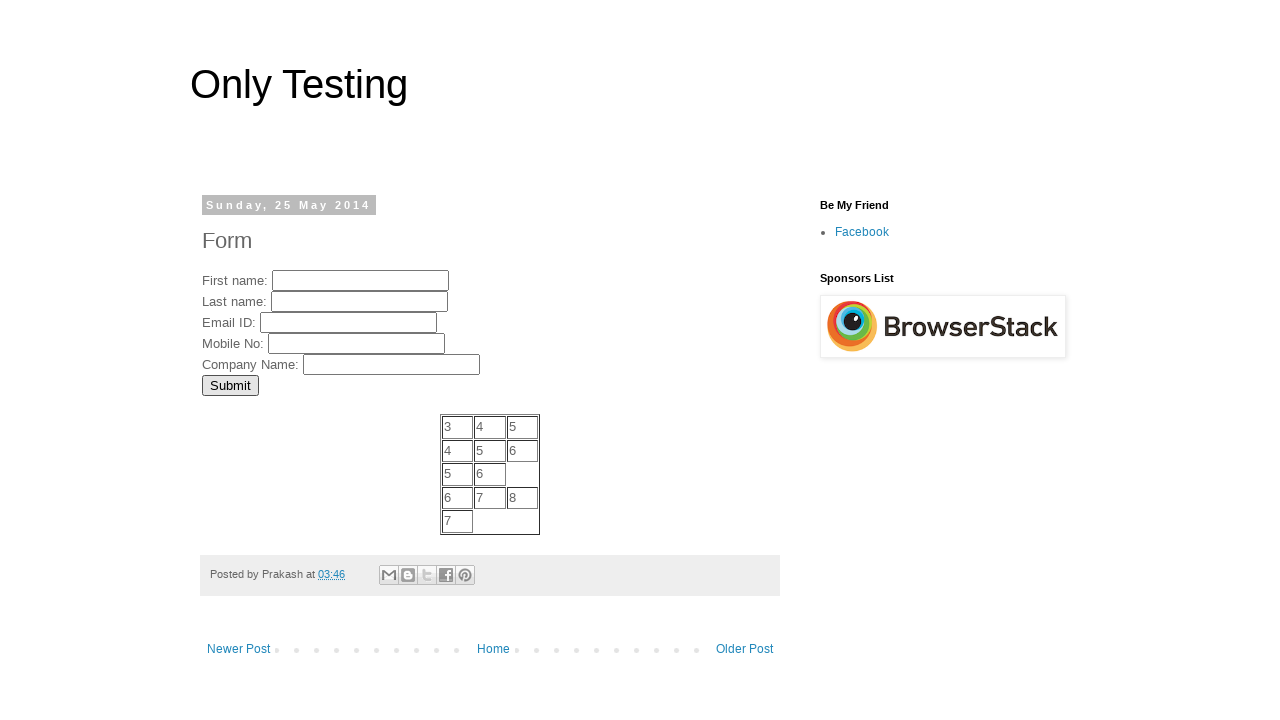

Waited 1000ms for form submission to complete
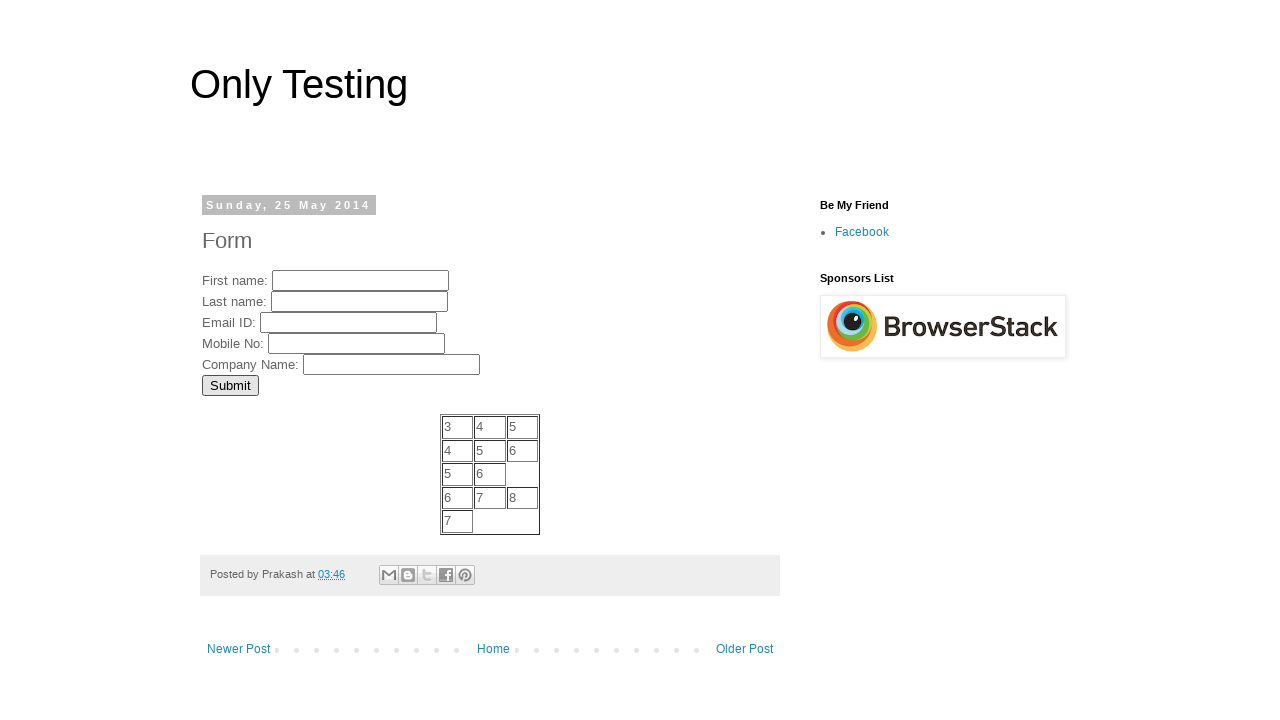

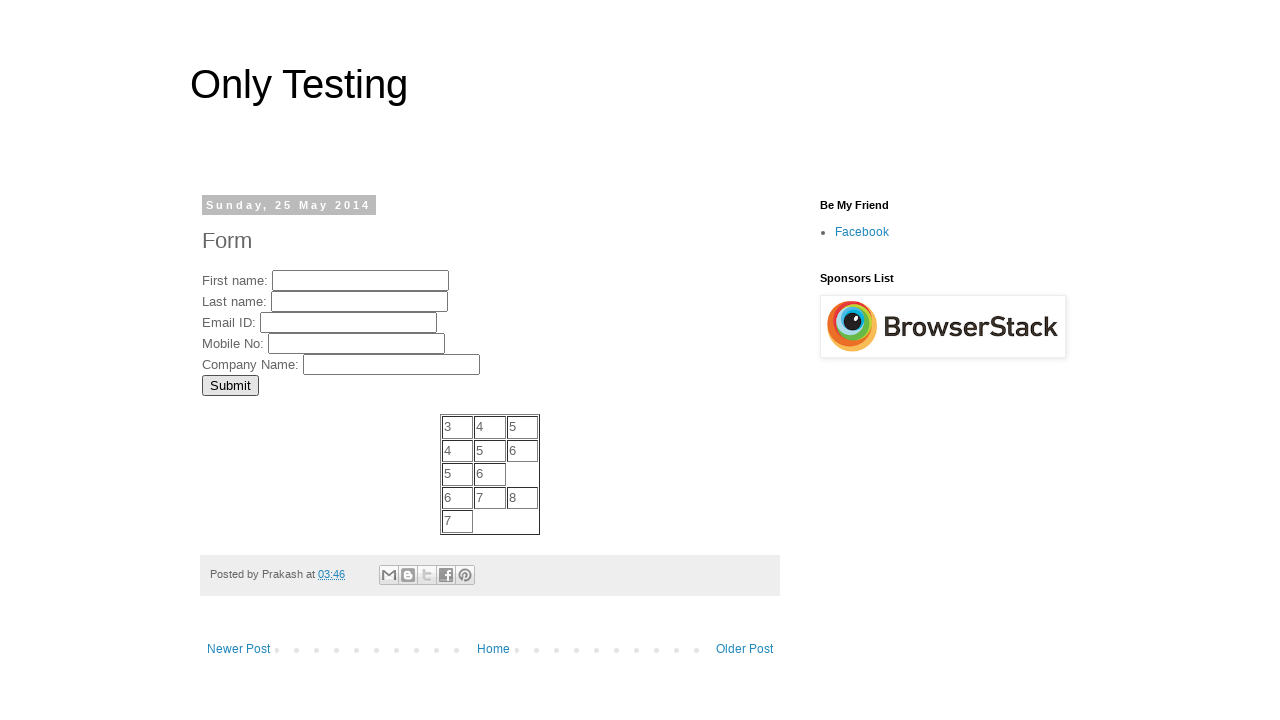